Tests dropdown menu interaction by clicking the dropdown button and selecting the autocomplete option

Starting URL: https://formy-project.herokuapp.com/dropdown

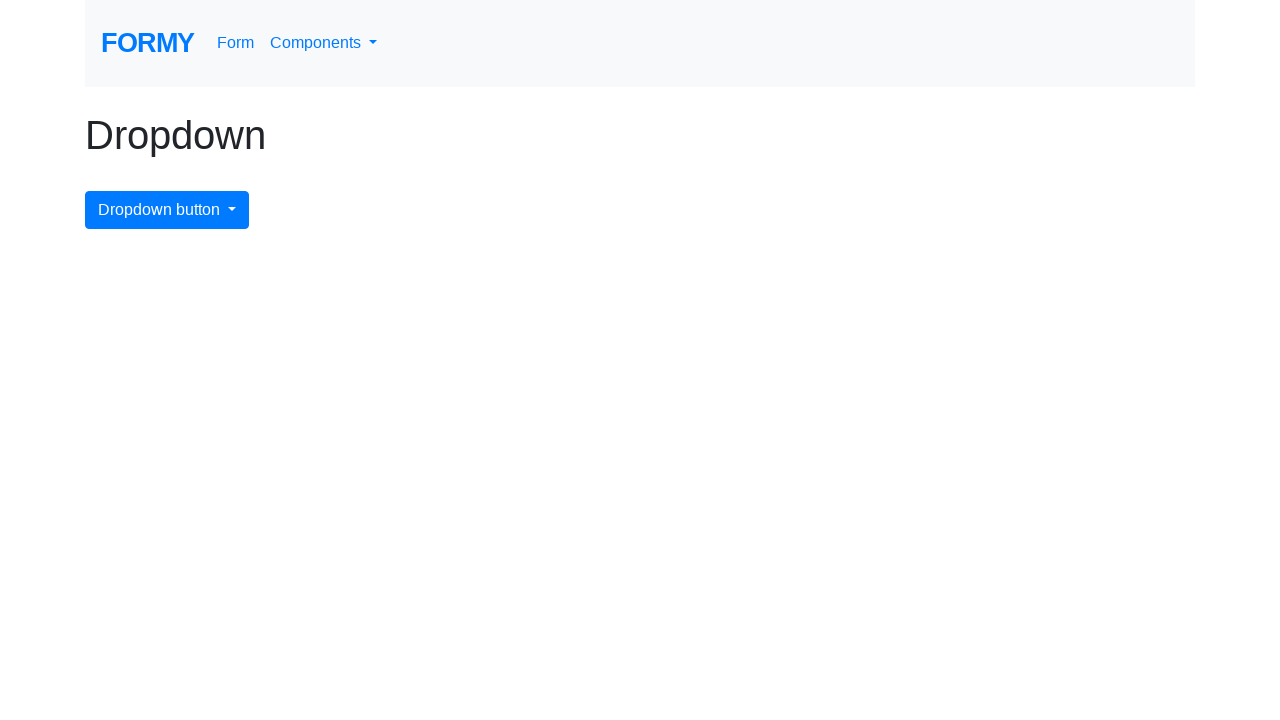

Clicked the dropdown menu button at (167, 210) on #dropdownMenuButton
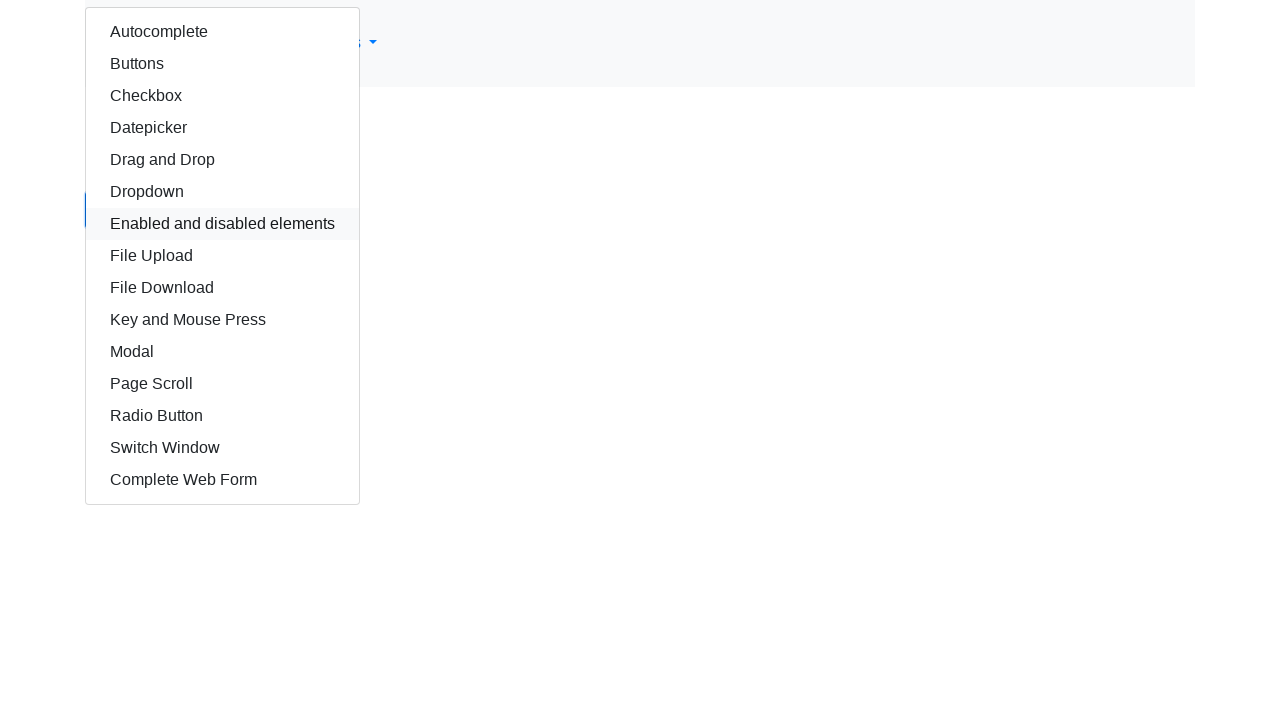

Dropdown menu became visible
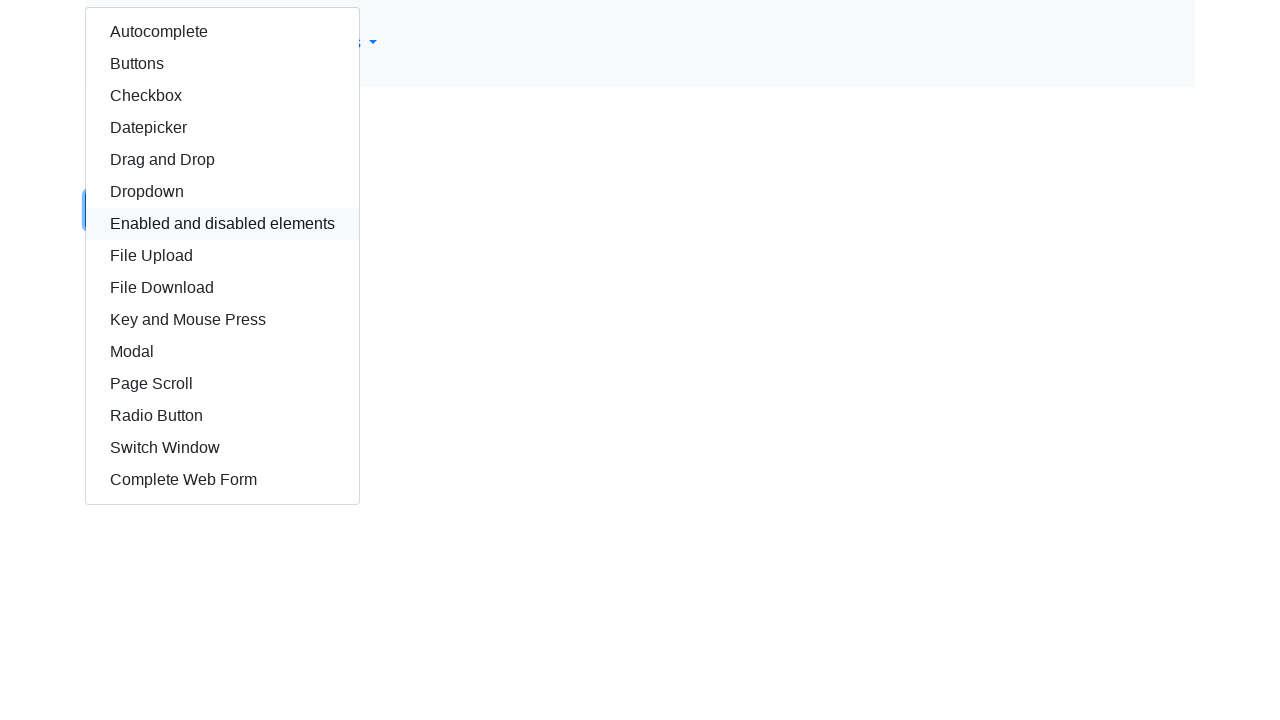

Clicked the autocomplete option in the dropdown menu at (222, 32) on #autocomplete
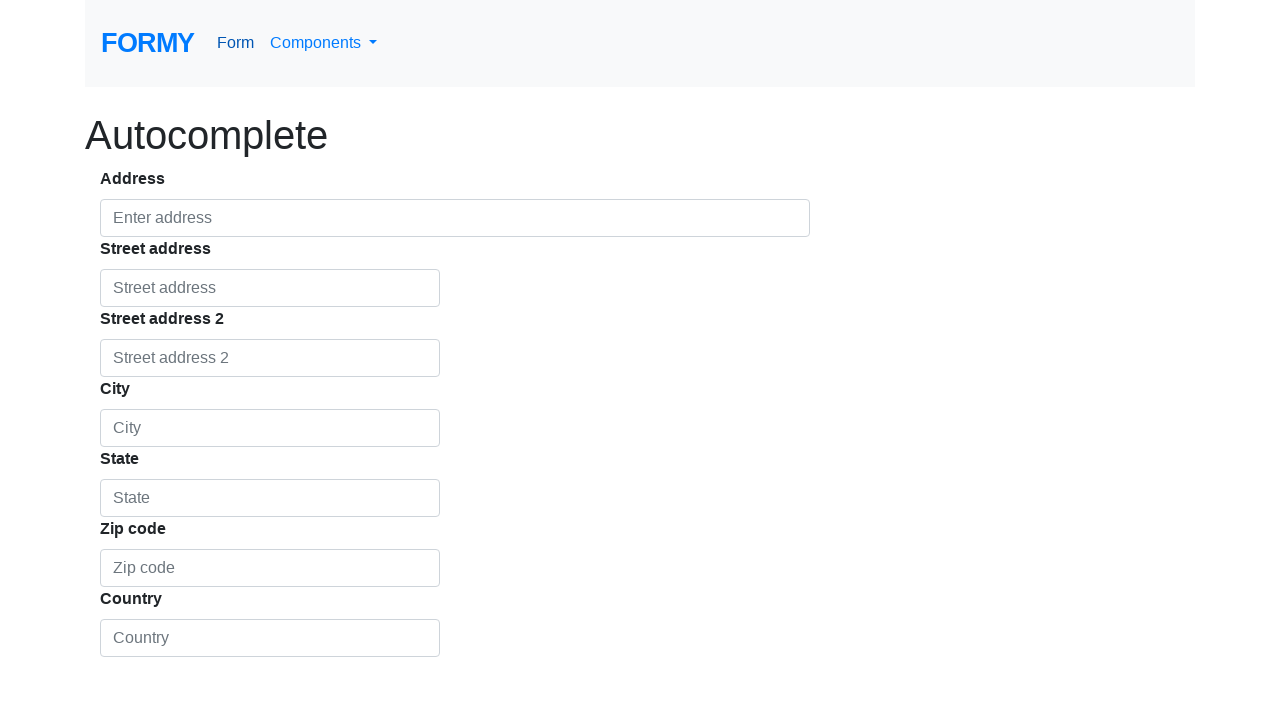

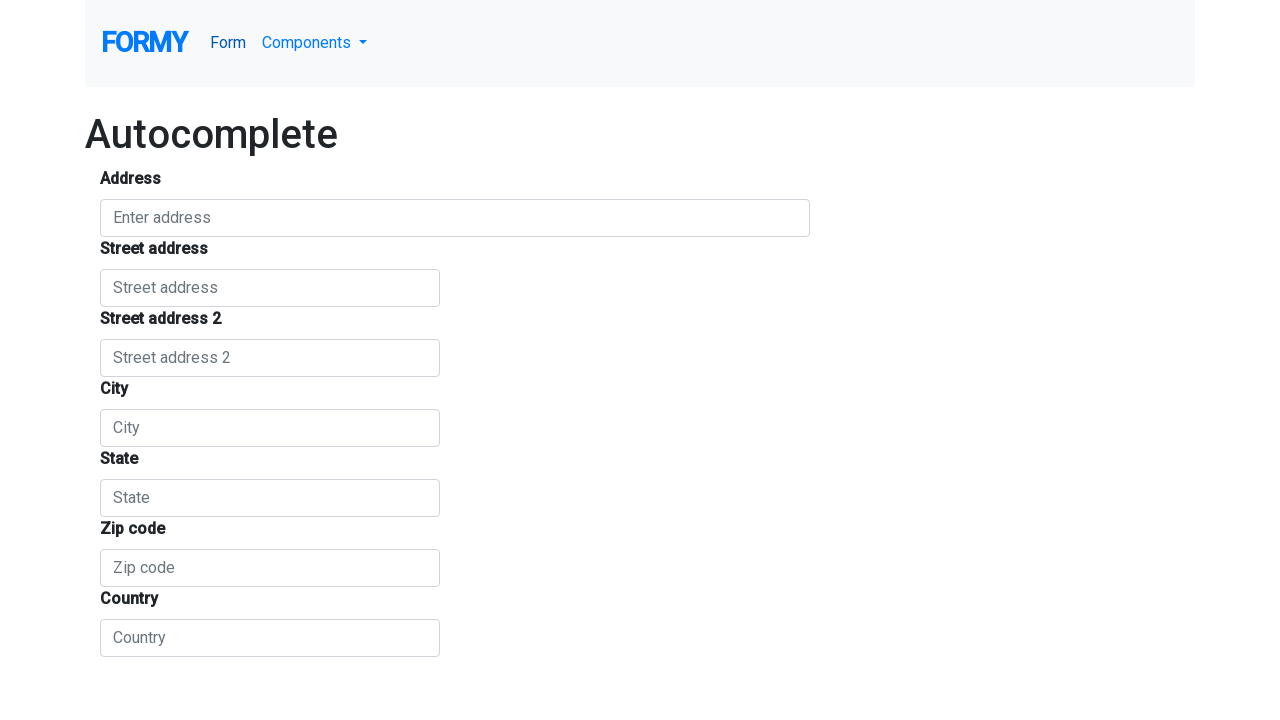